Tests dropdown selection functionality including single-select and multi-select dropdowns on the DemoQA select menu page

Starting URL: https://demoqa.com/select-menu

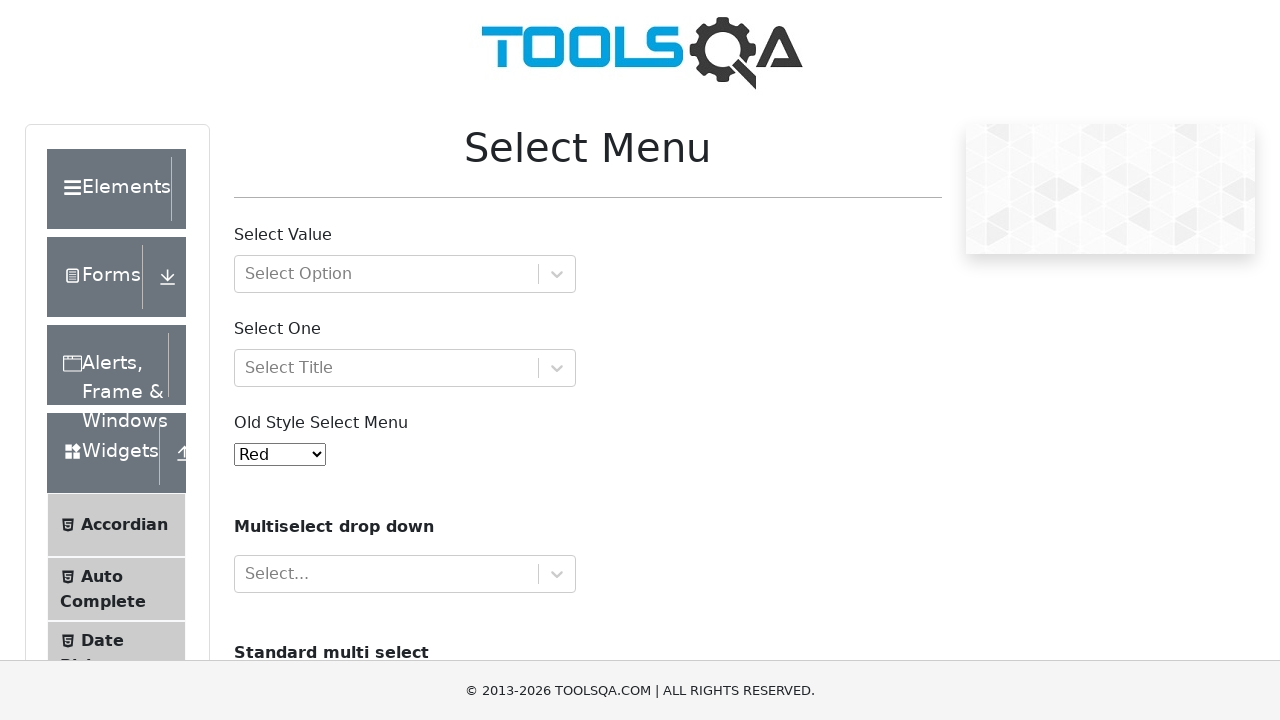

Scrolled down 500px to make dropdown elements visible
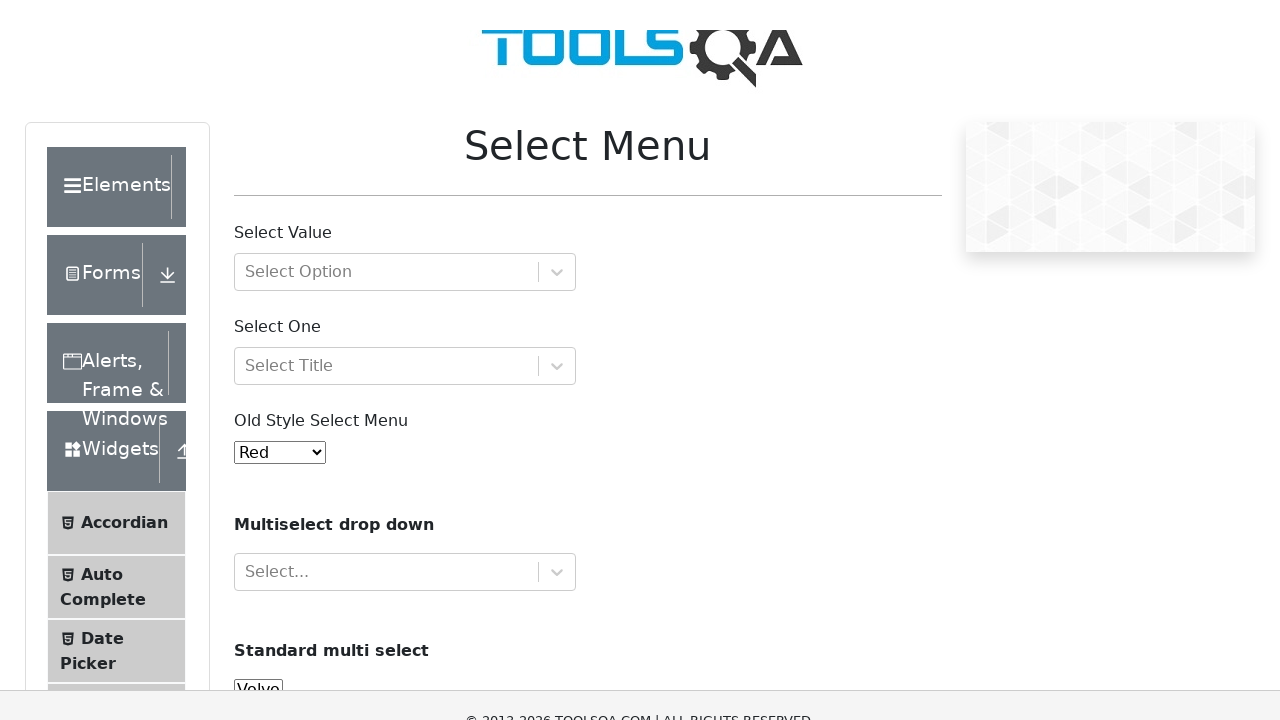

Selected 'Black' from single-select dropdown on #oldSelectMenu
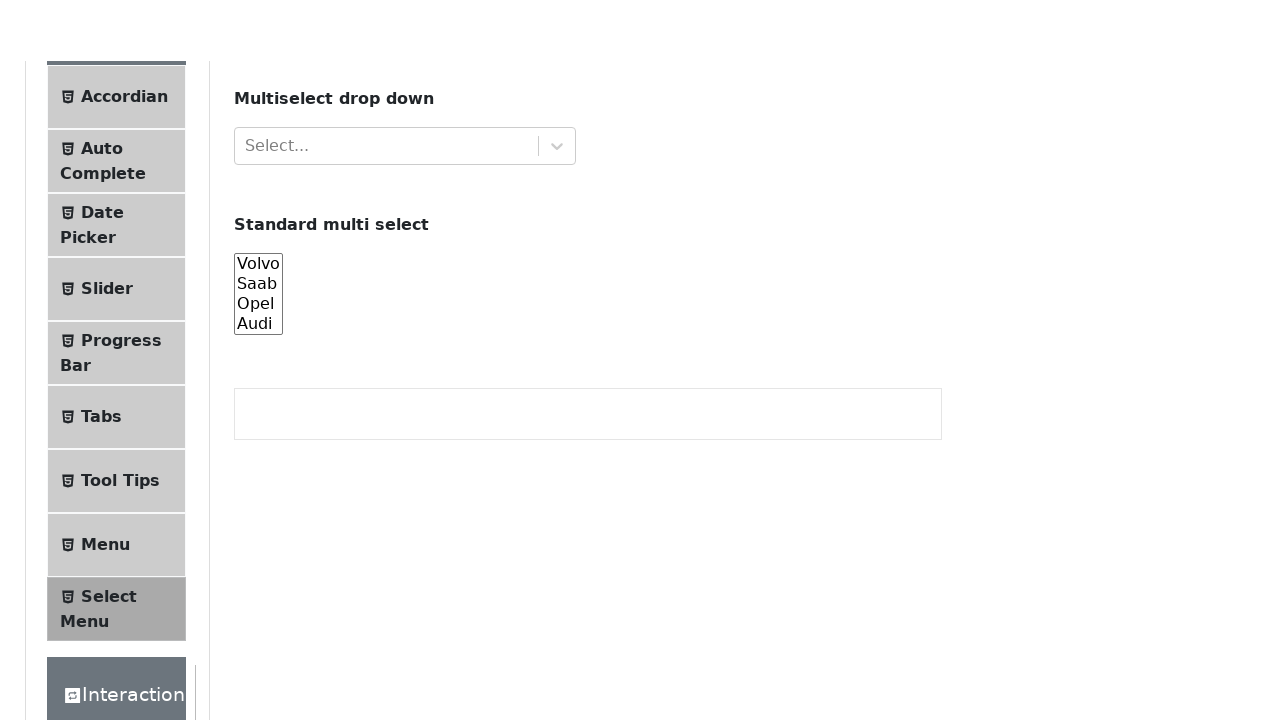

Selected 'volvo' and 'saab' from multi-select dropdown on #cars
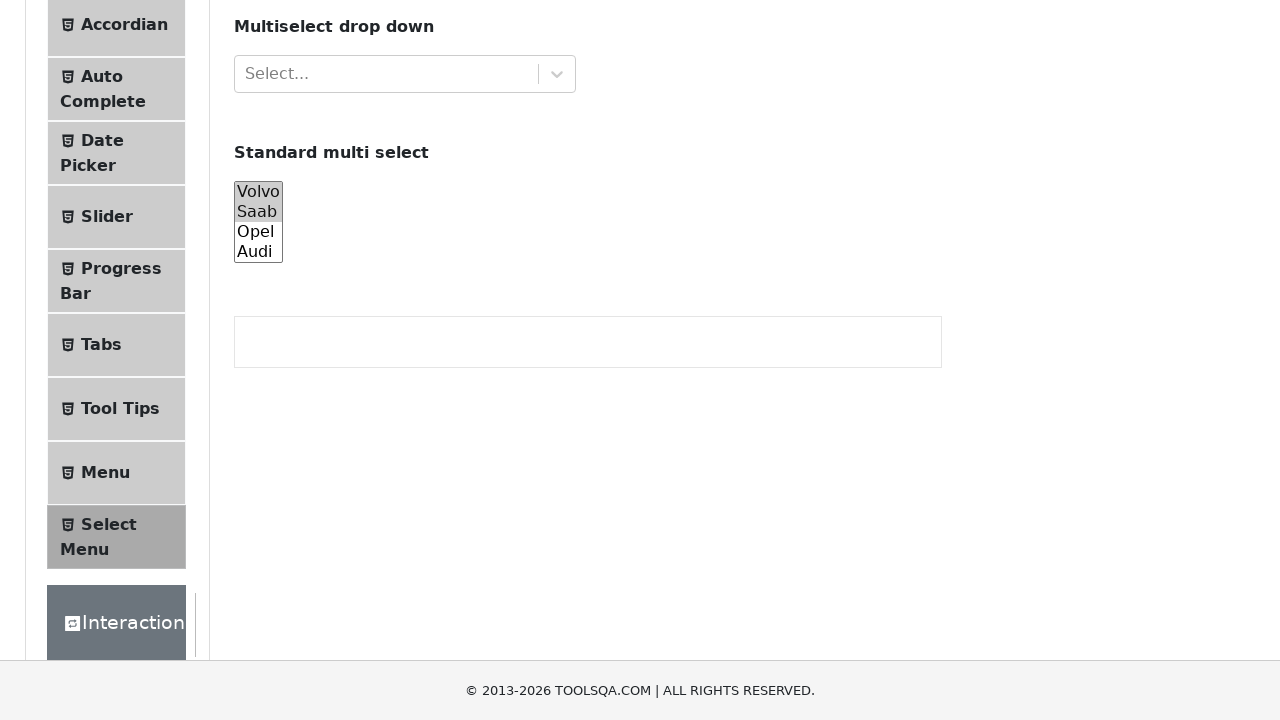

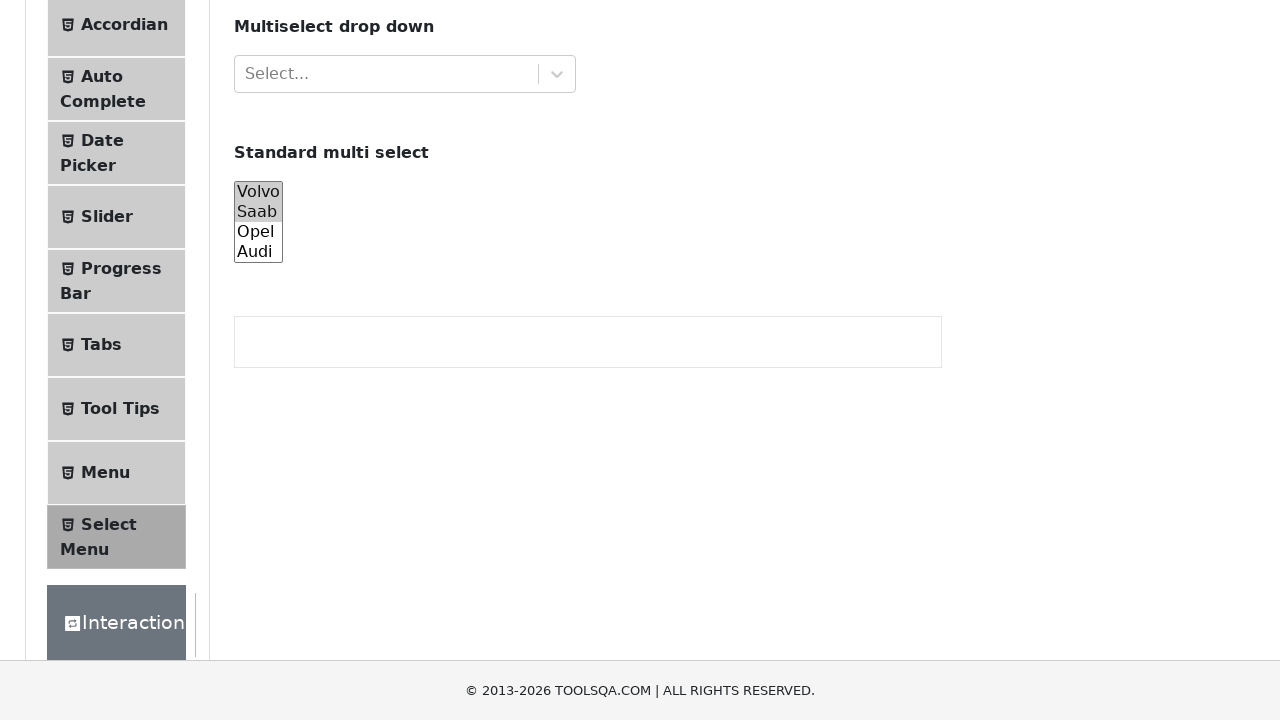